Automates filling out a Chinese survey questionnaire by randomly selecting radio button options for questions 1-3, filling a text input for question 4, and submitting the form.

Starting URL: https://www.wjx.cn/vm/hKvbqcL.aspx

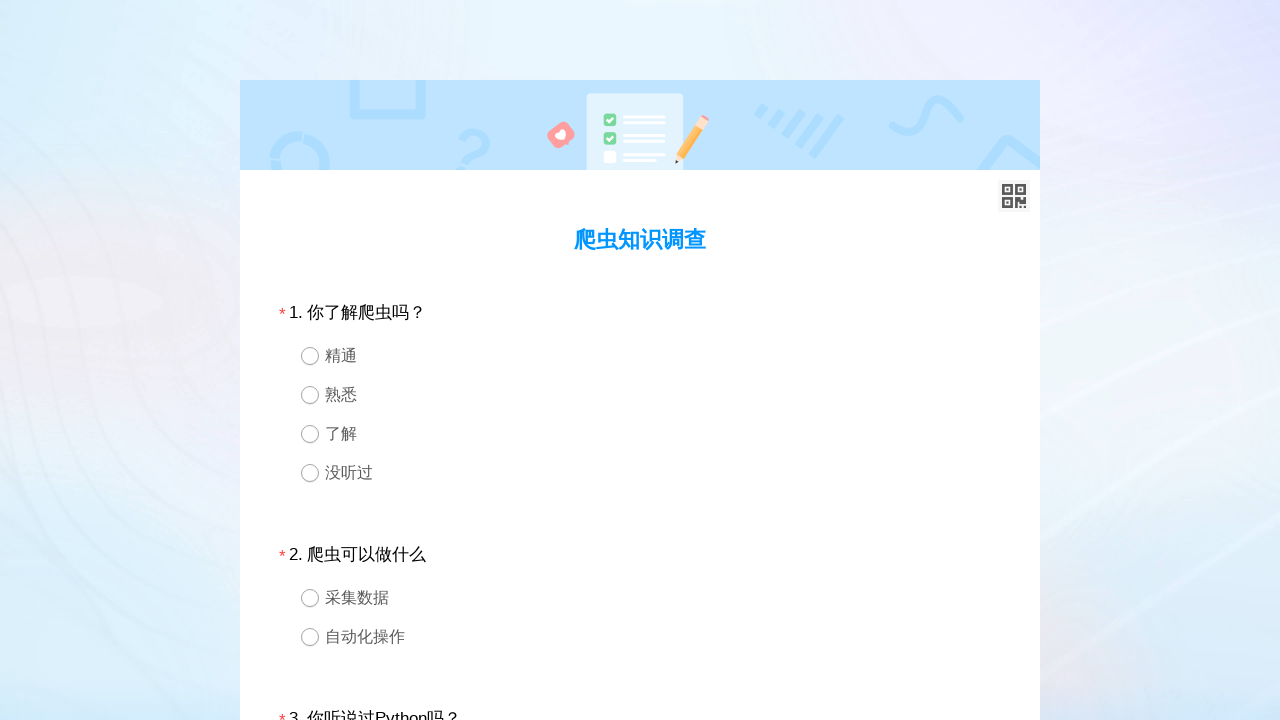

Located question 1 div element
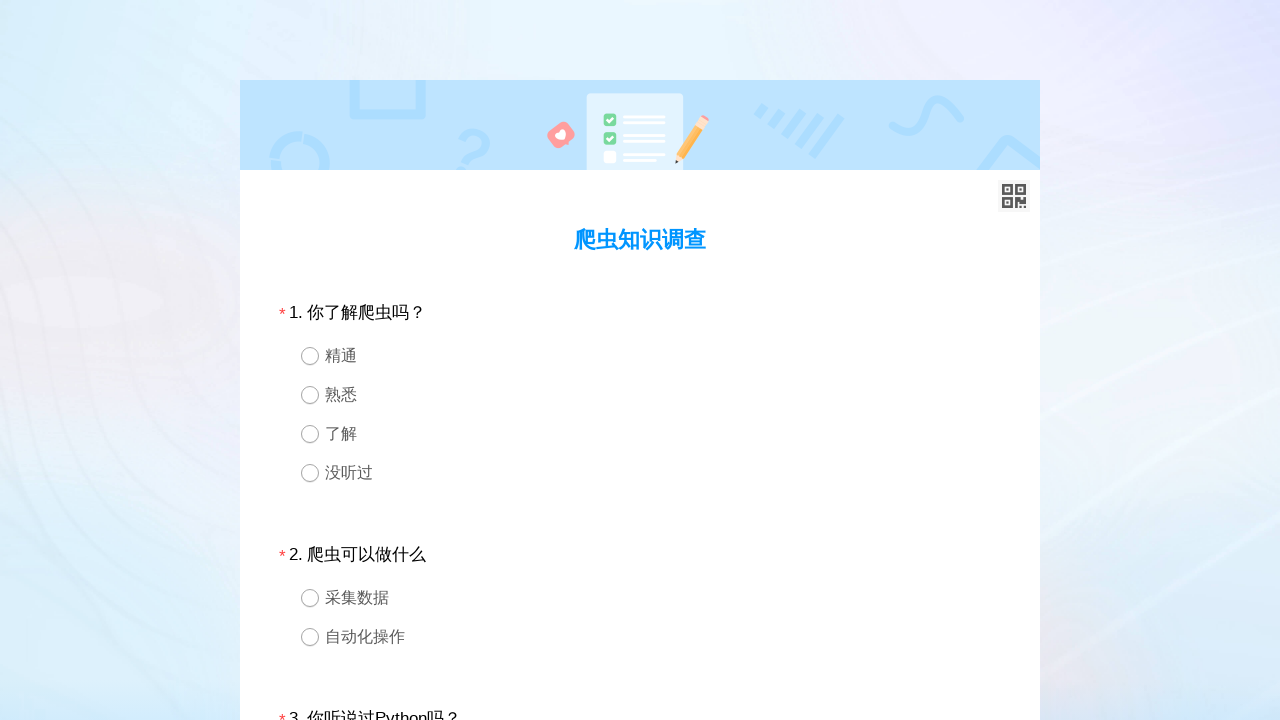

Retrieved all radio button options for question 1
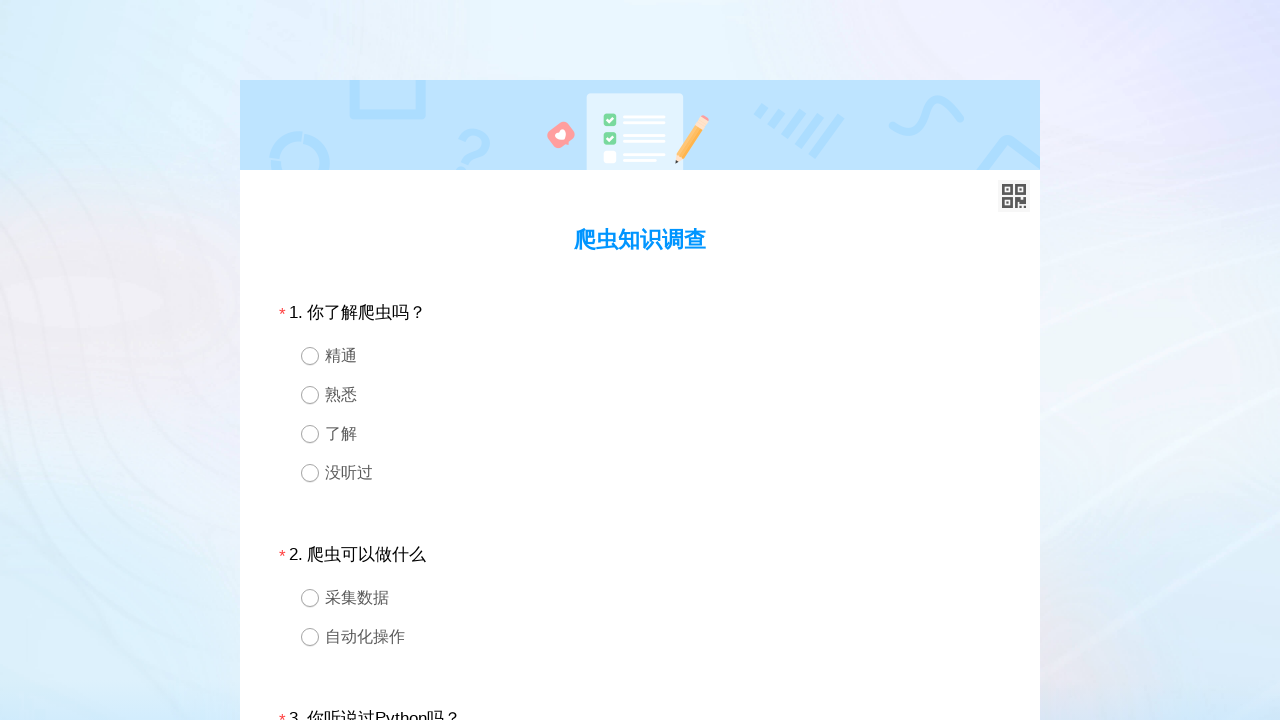

Selected random radio button option for question 1
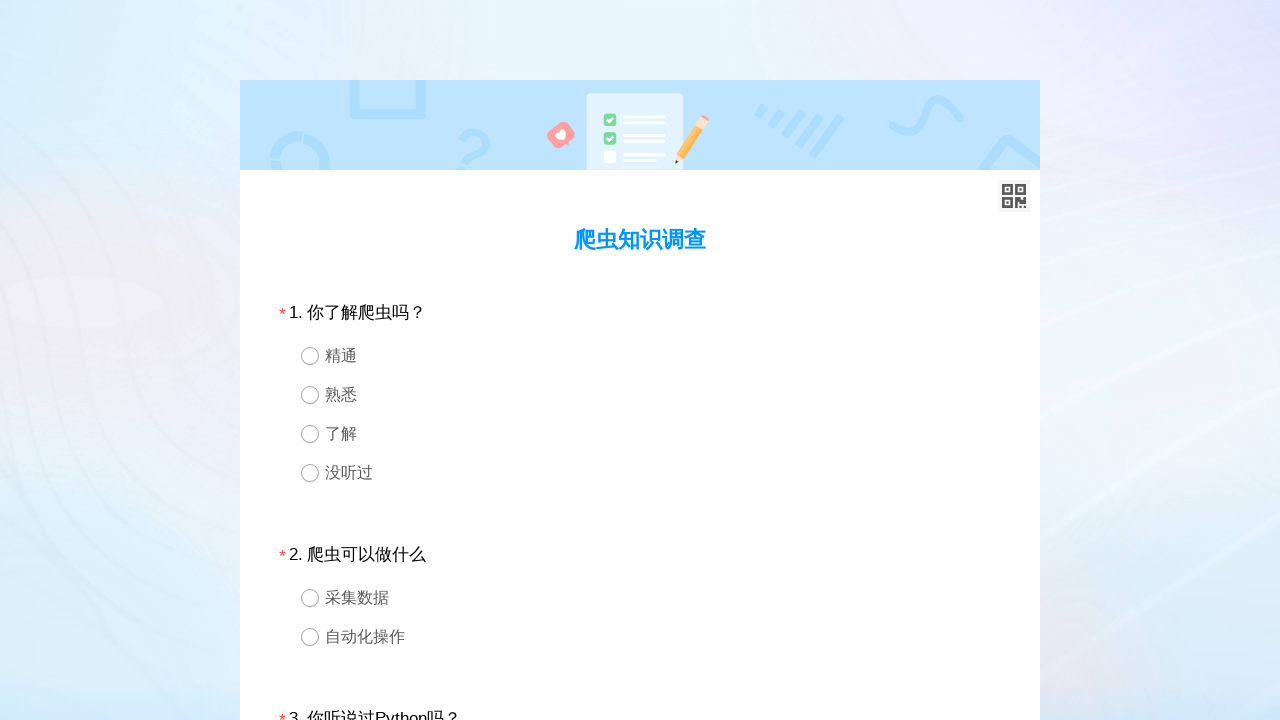

Clicked selected radio button for question 1 at (640, 434) on //*[@id='div1'] >> .ui-radio >> nth=2
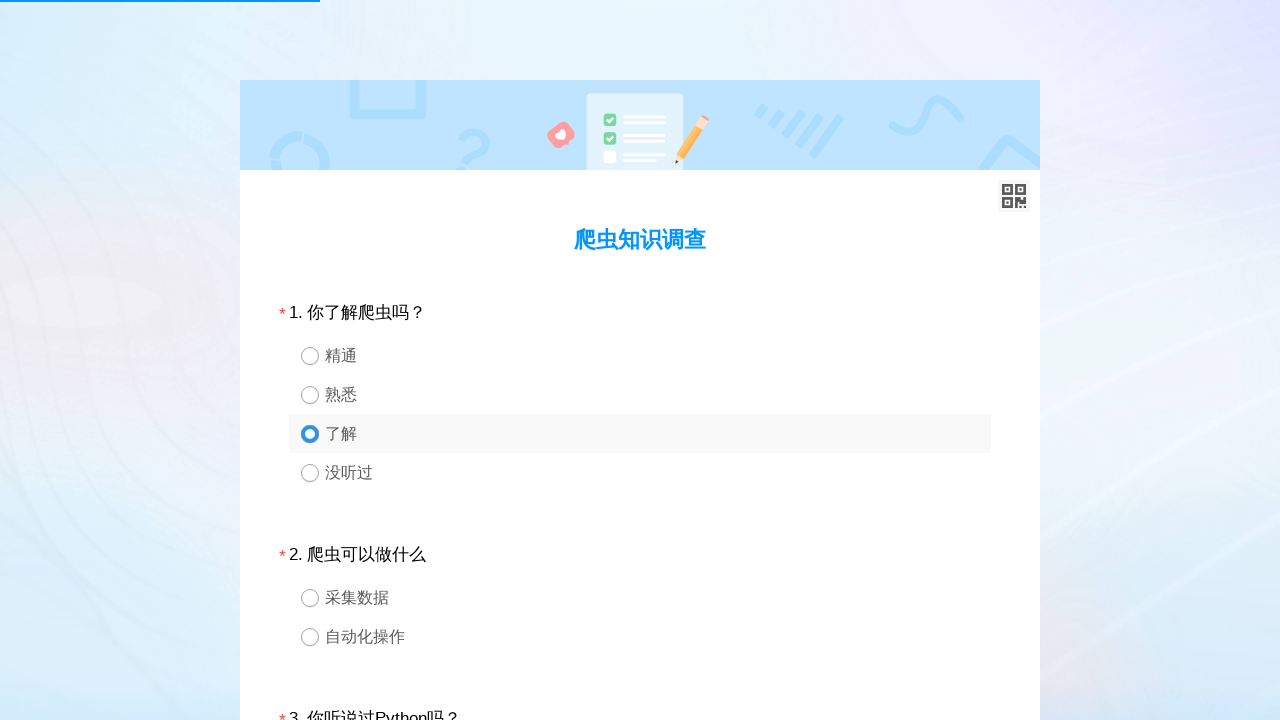

Located question 2 div element
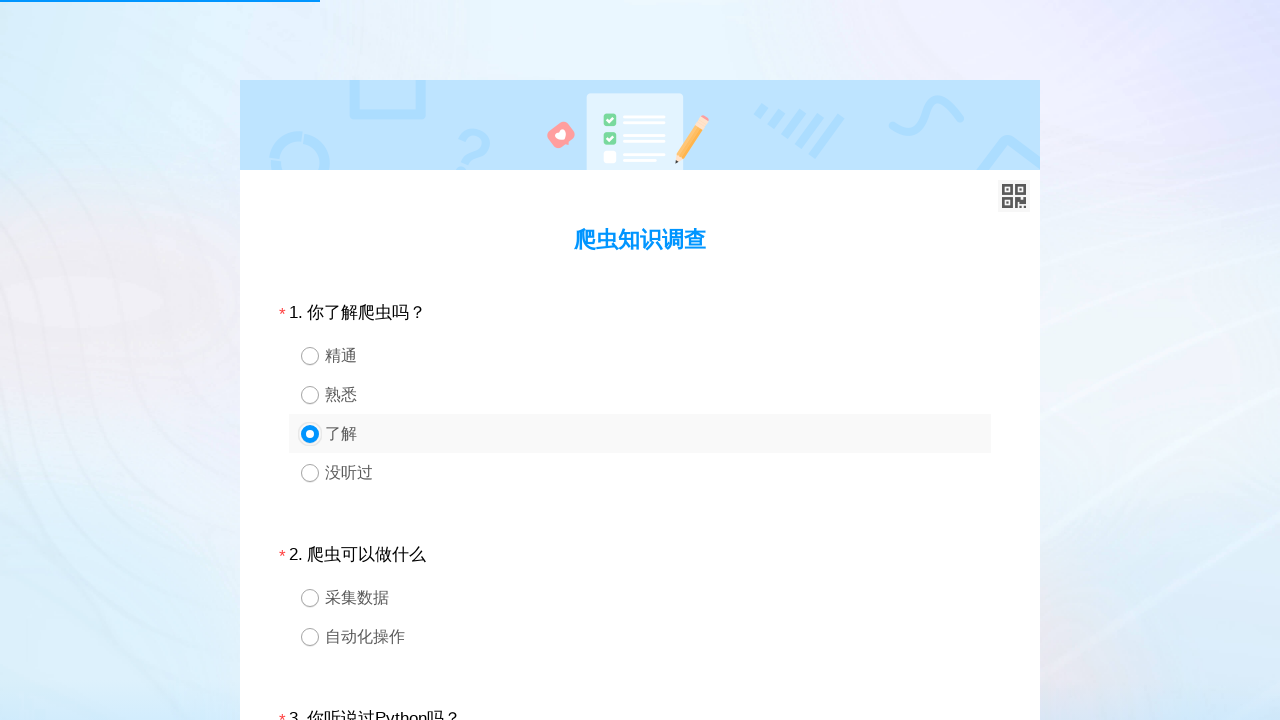

Retrieved all radio button options for question 2
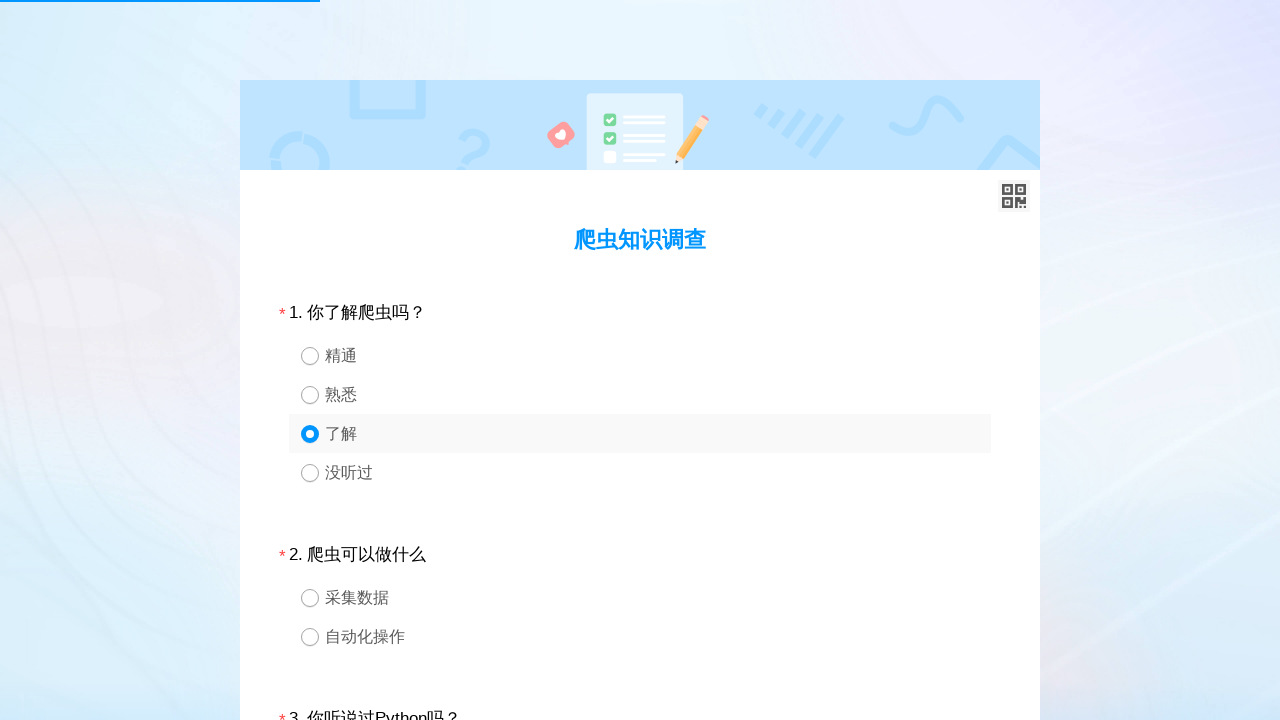

Selected random radio button option for question 2
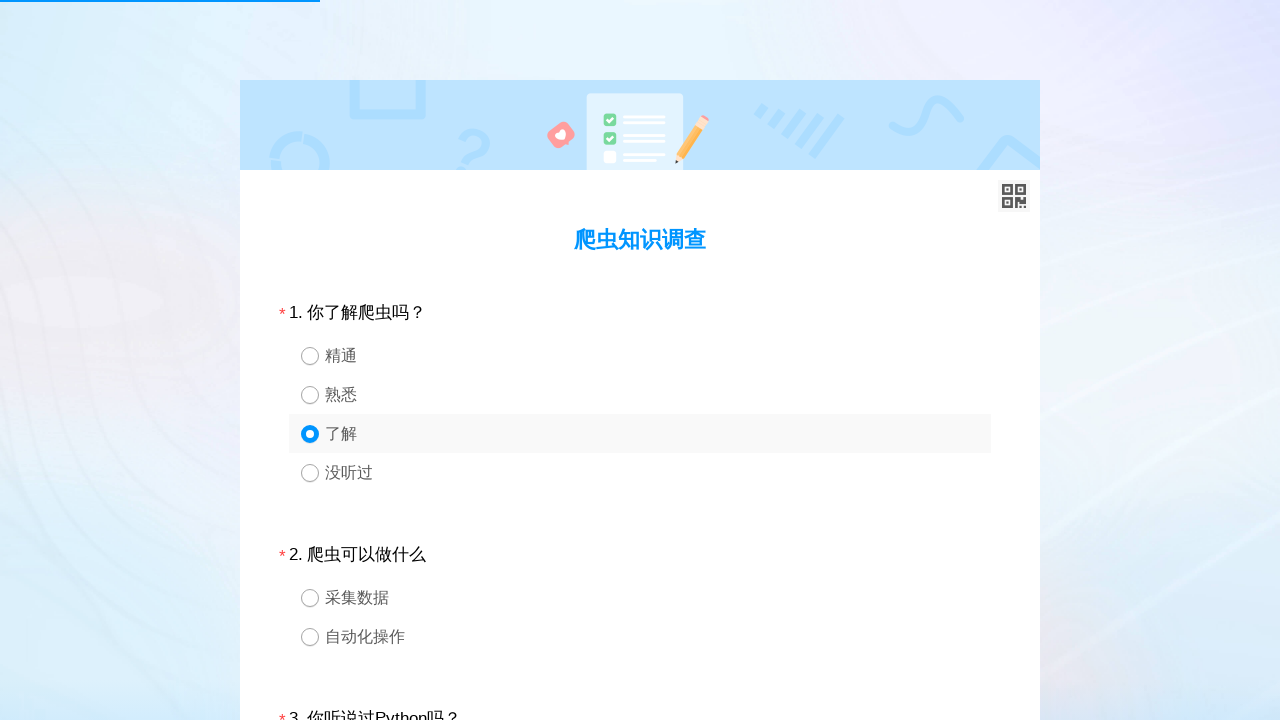

Clicked selected radio button for question 2 at (640, 636) on //*[@id='div2'] >> .ui-radio >> nth=1
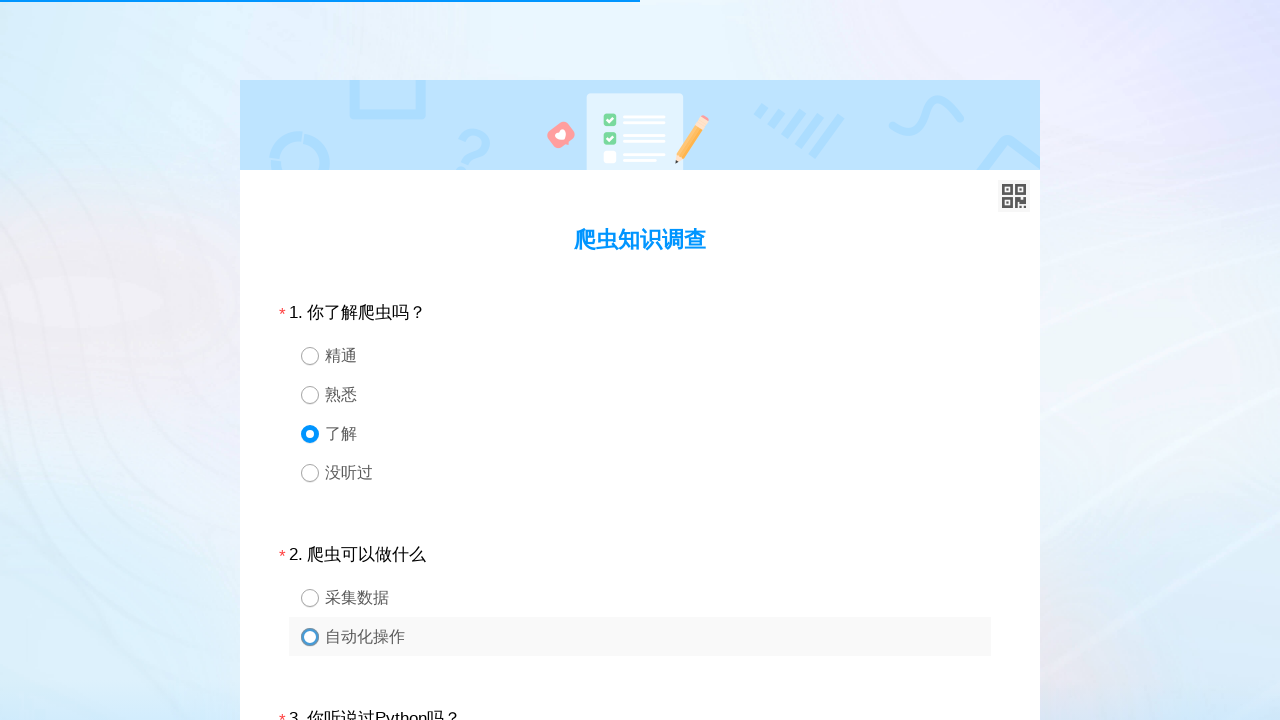

Located question 3 div element
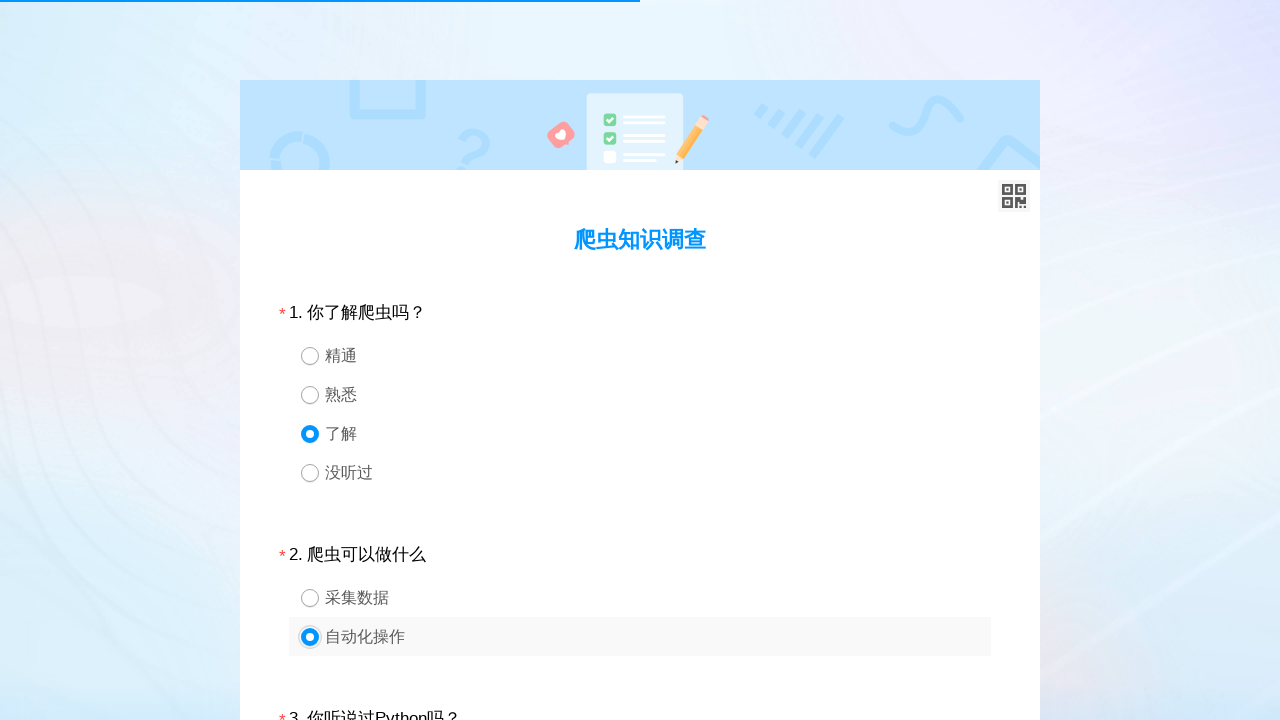

Retrieved all radio button options for question 3
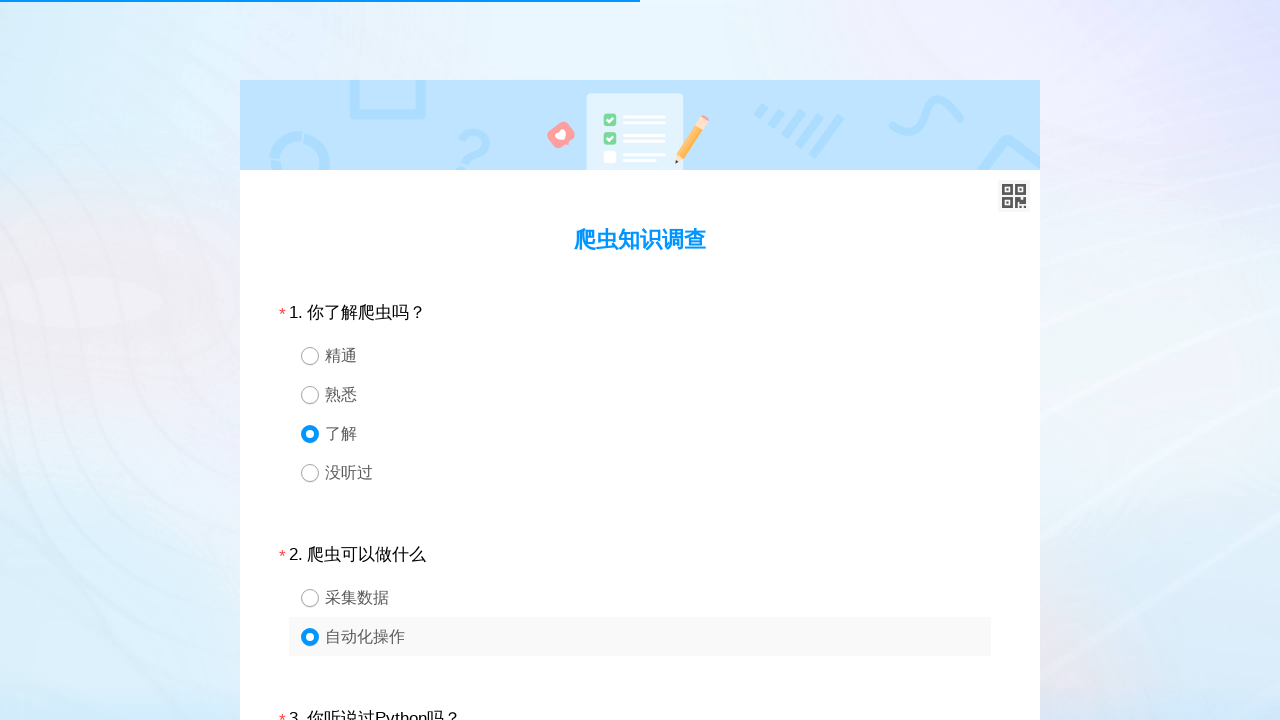

Selected random radio button option for question 3
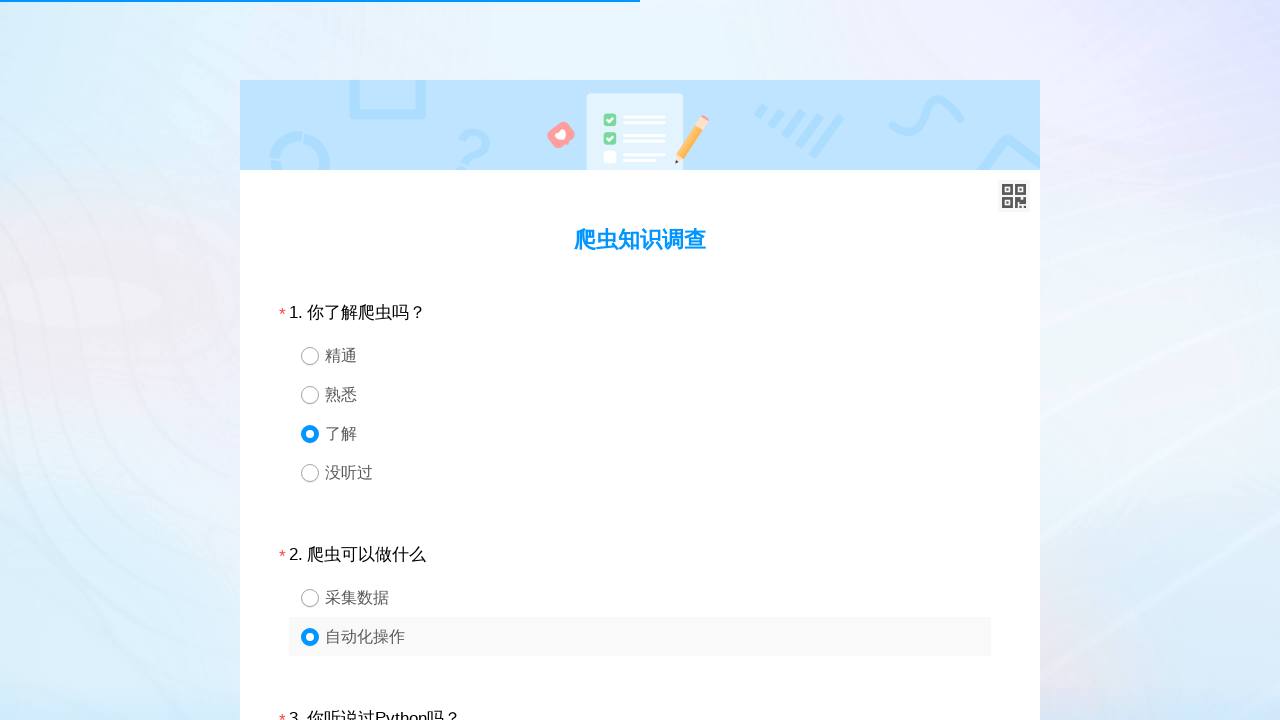

Clicked selected radio button for question 3 at (640, 360) on //*[@id='div3'] >> .ui-radio >> nth=2
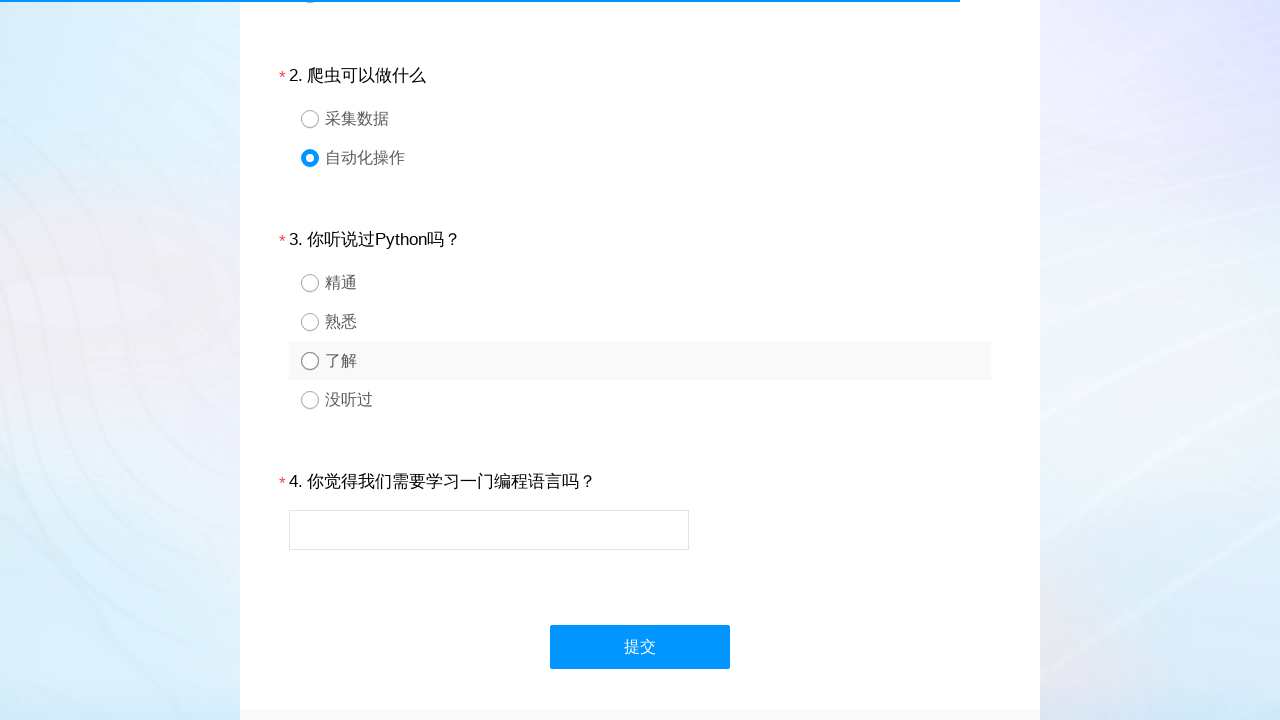

Filled question 4 text input with 'Learning Playwright automation!' on //*[@id='div4']//input
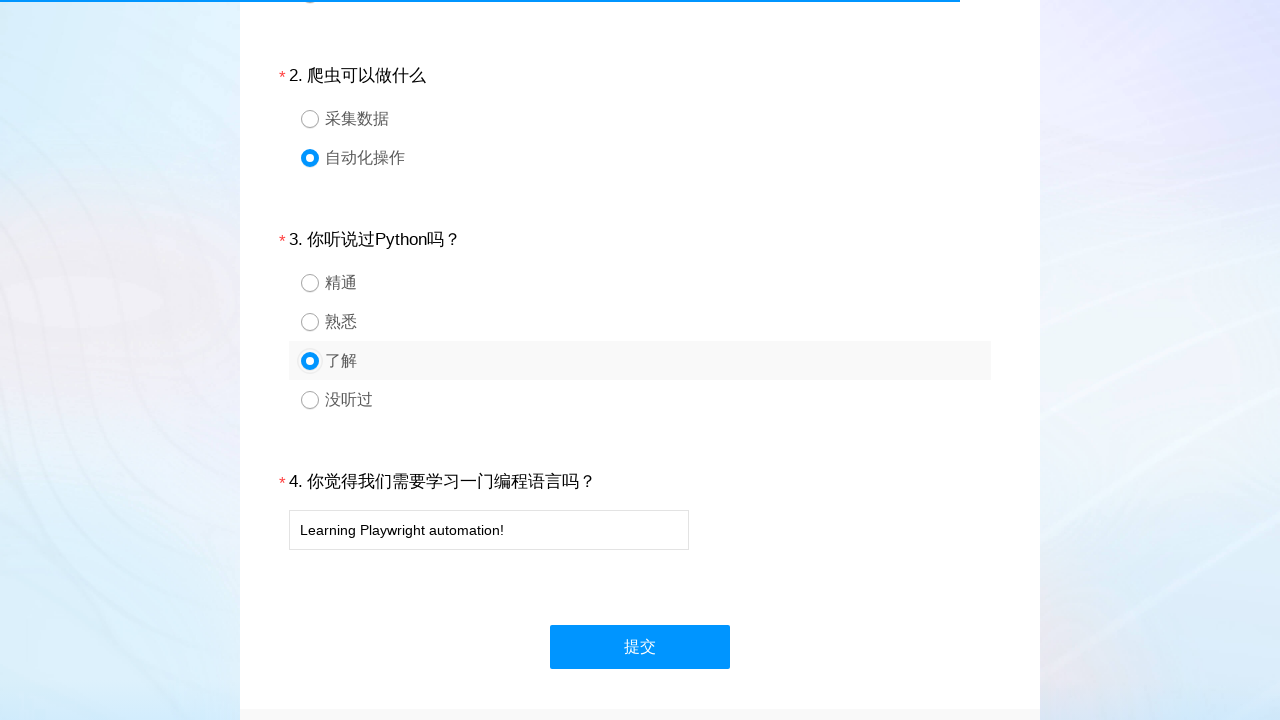

Clicked submit button to submit the questionnaire at (640, 647) on #ctlNext
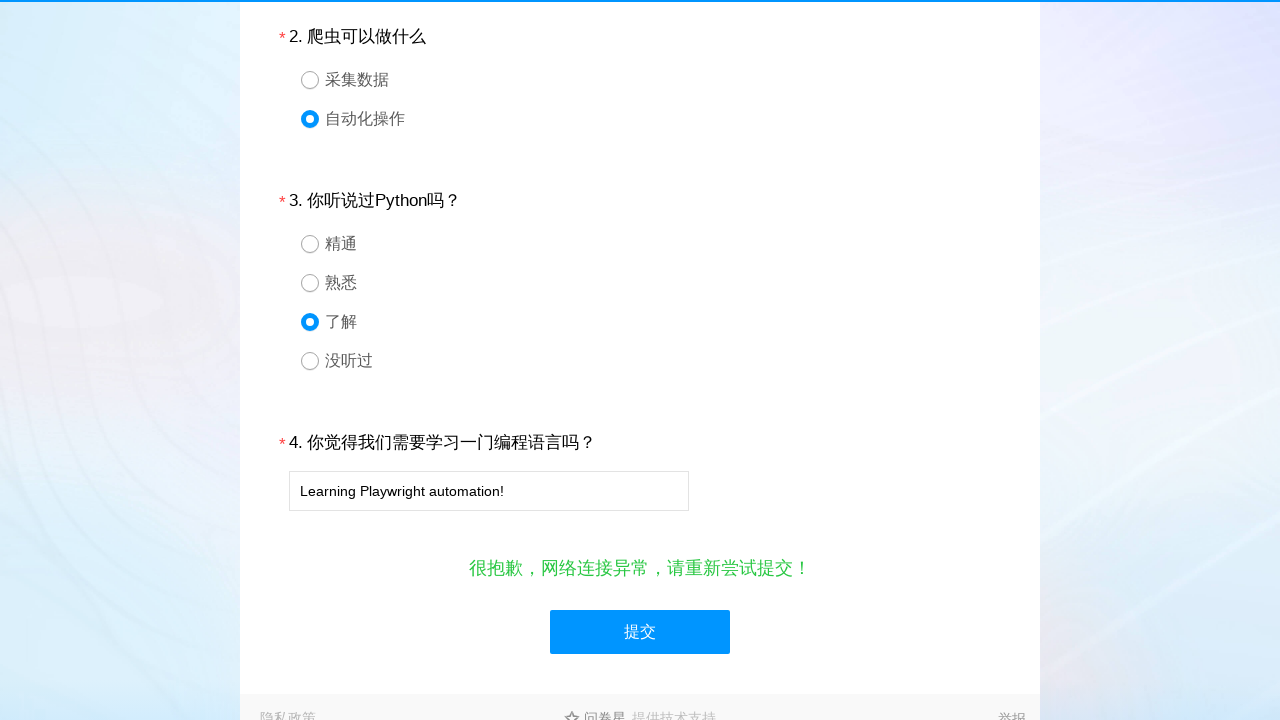

Waited 500ms for submission to process
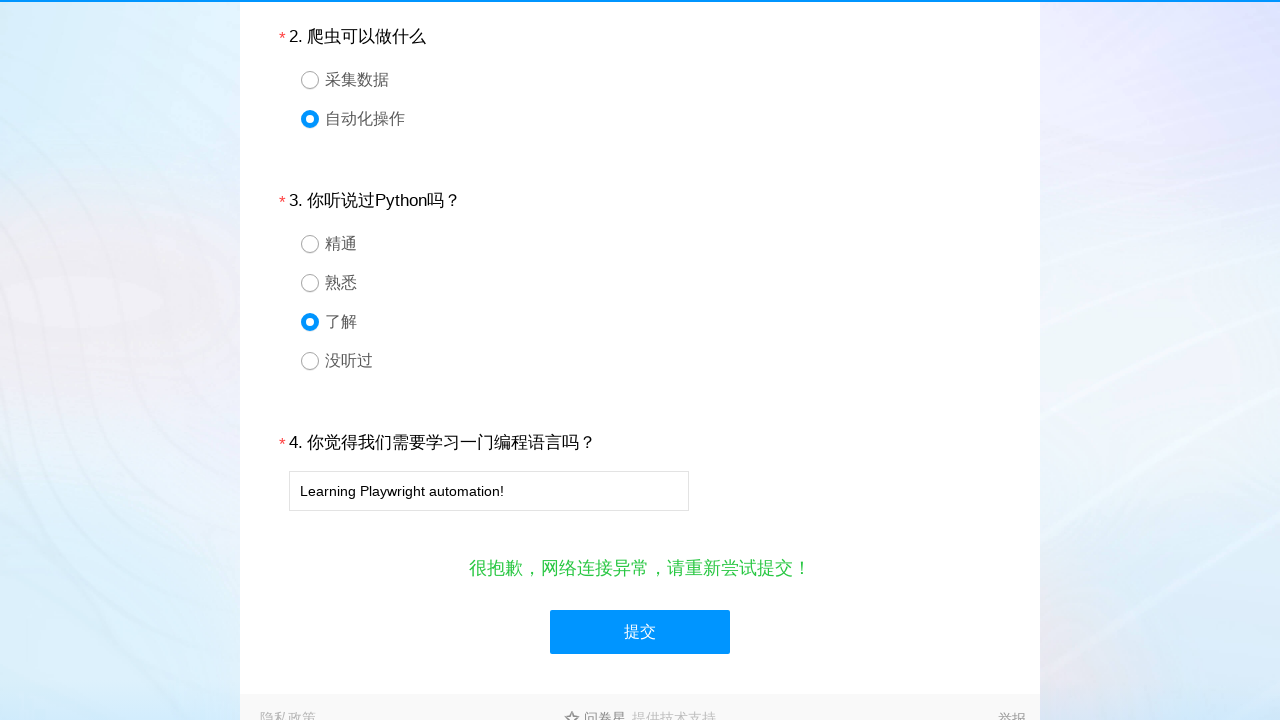

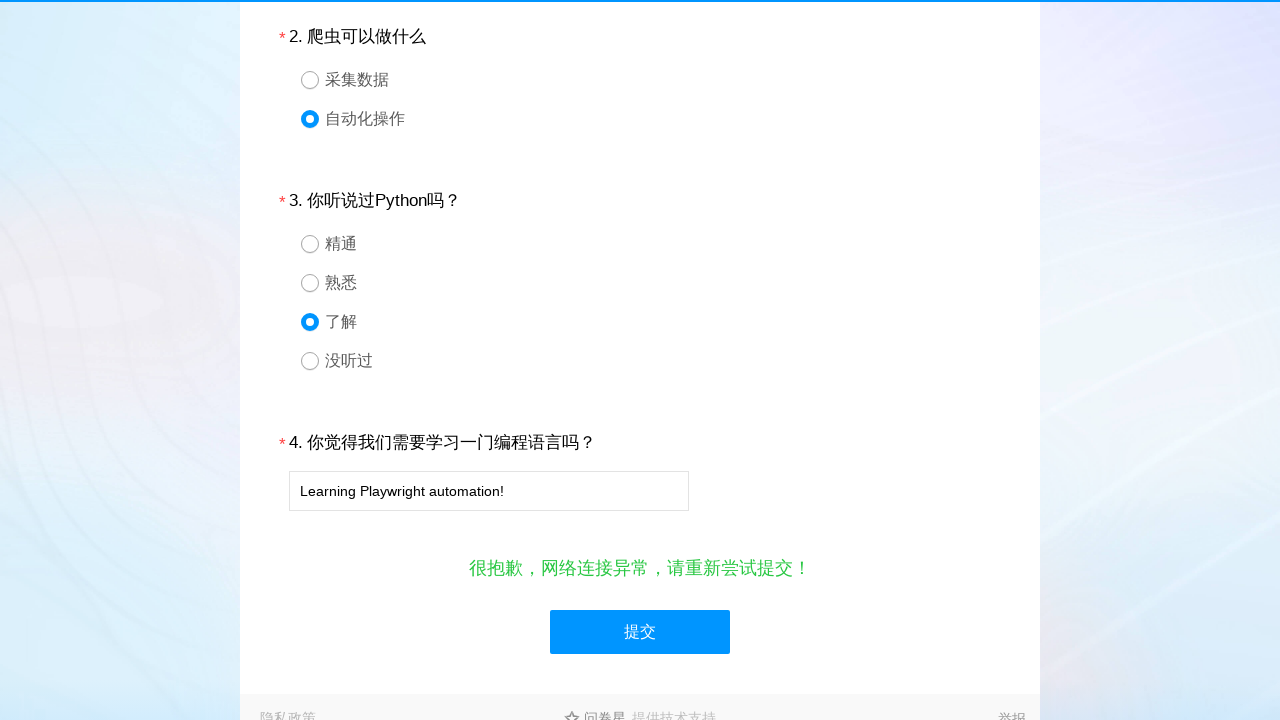